Tests adding todo items by creating two todos and verifying they appear in the list

Starting URL: https://demo.playwright.dev/todomvc

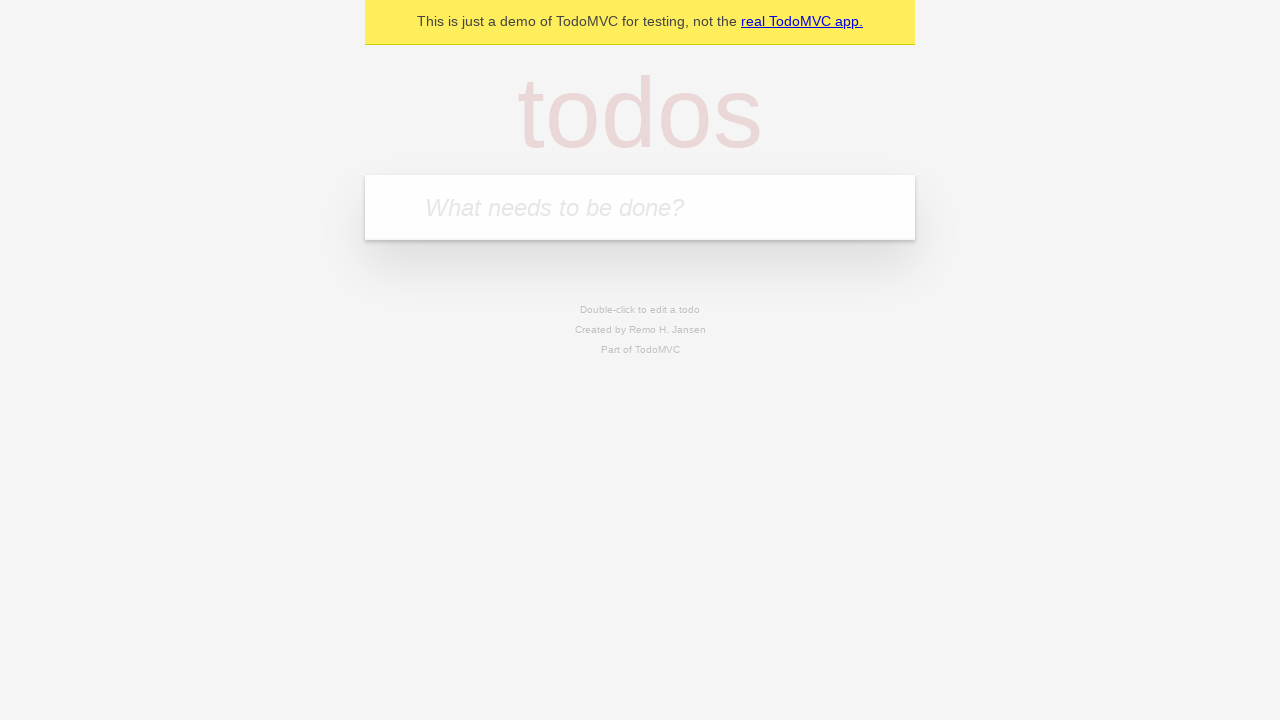

Filled todo input with 'buy some cheese' on internal:attr=[placeholder="What needs to be done?"i]
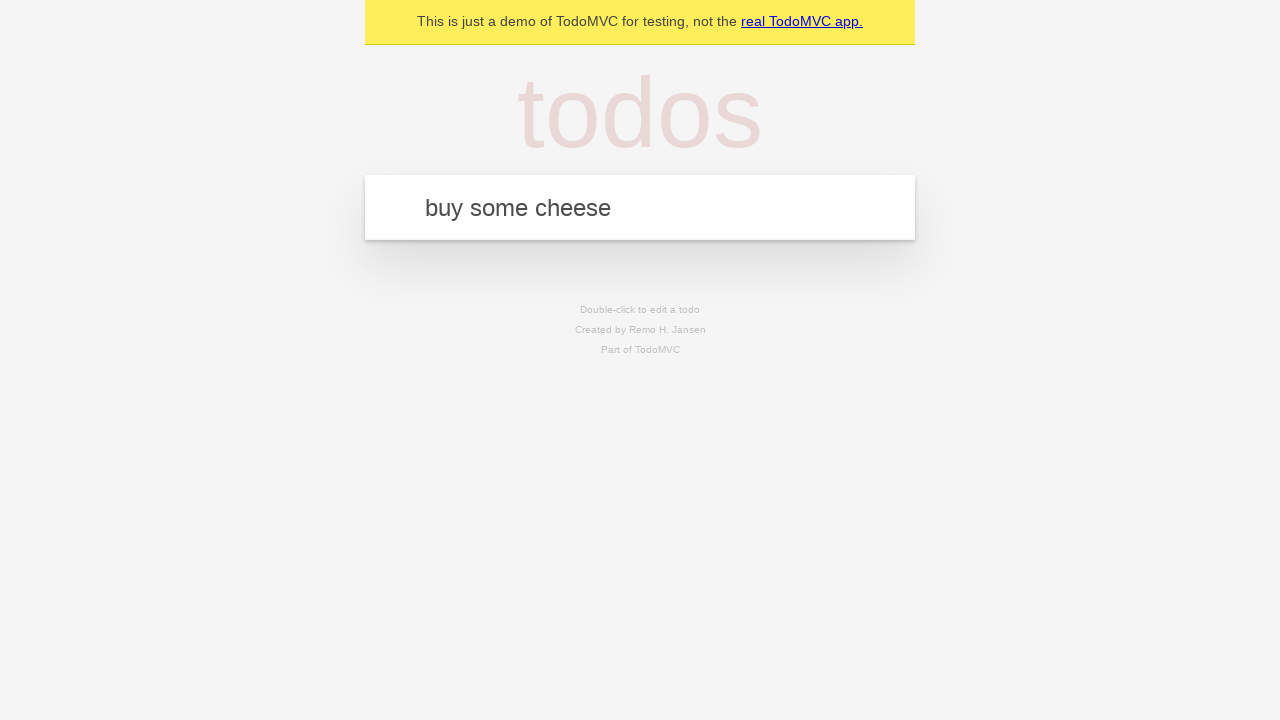

Pressed Enter to create first todo item on internal:attr=[placeholder="What needs to be done?"i]
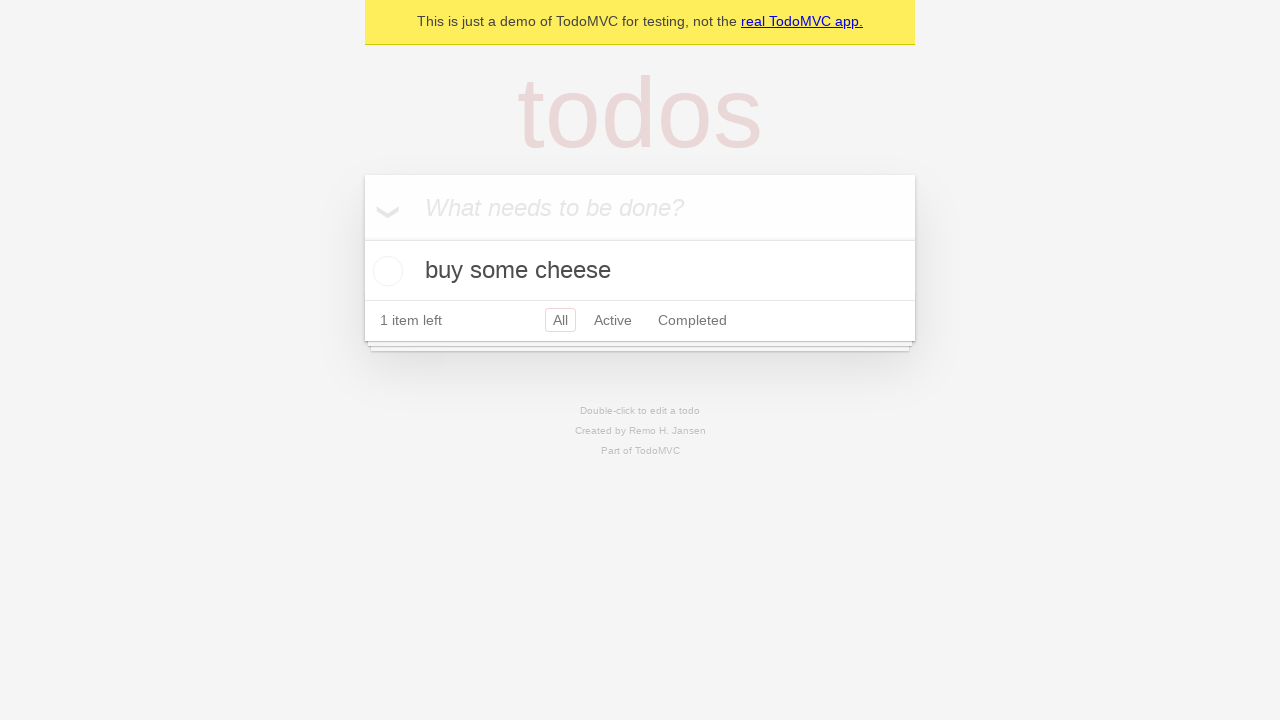

First todo item appeared in the list
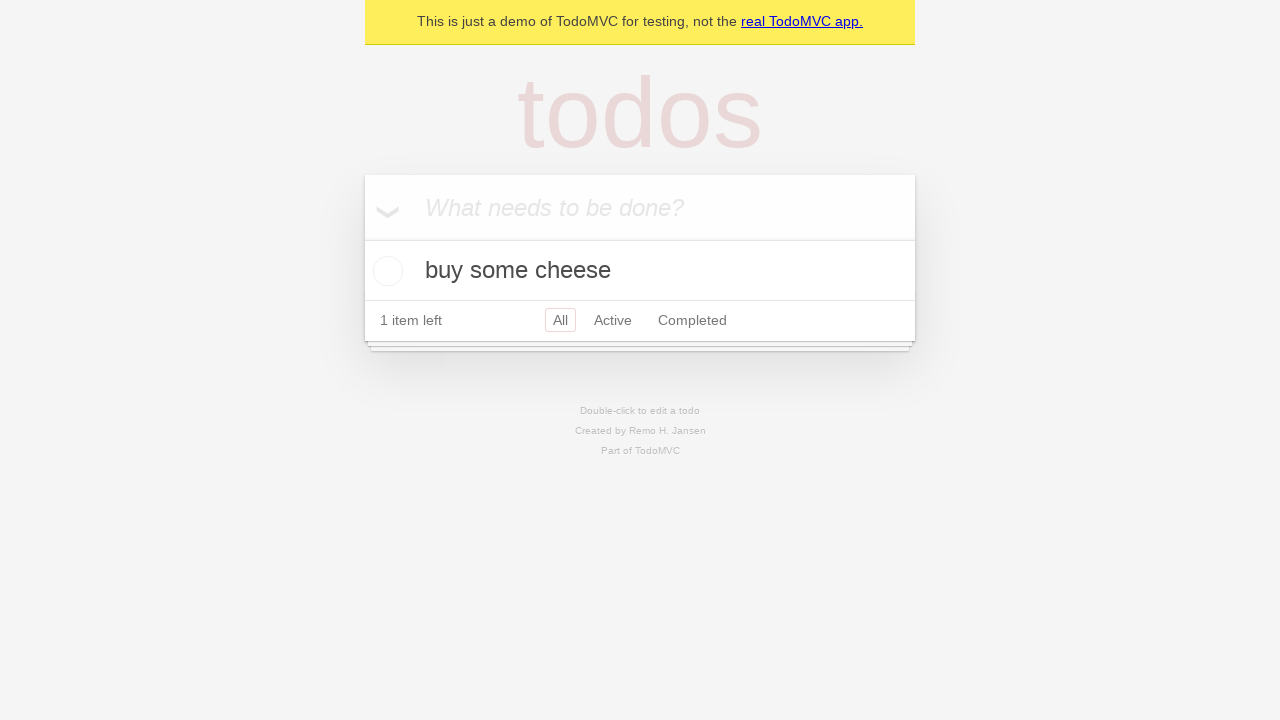

Filled todo input with 'feed the cat' on internal:attr=[placeholder="What needs to be done?"i]
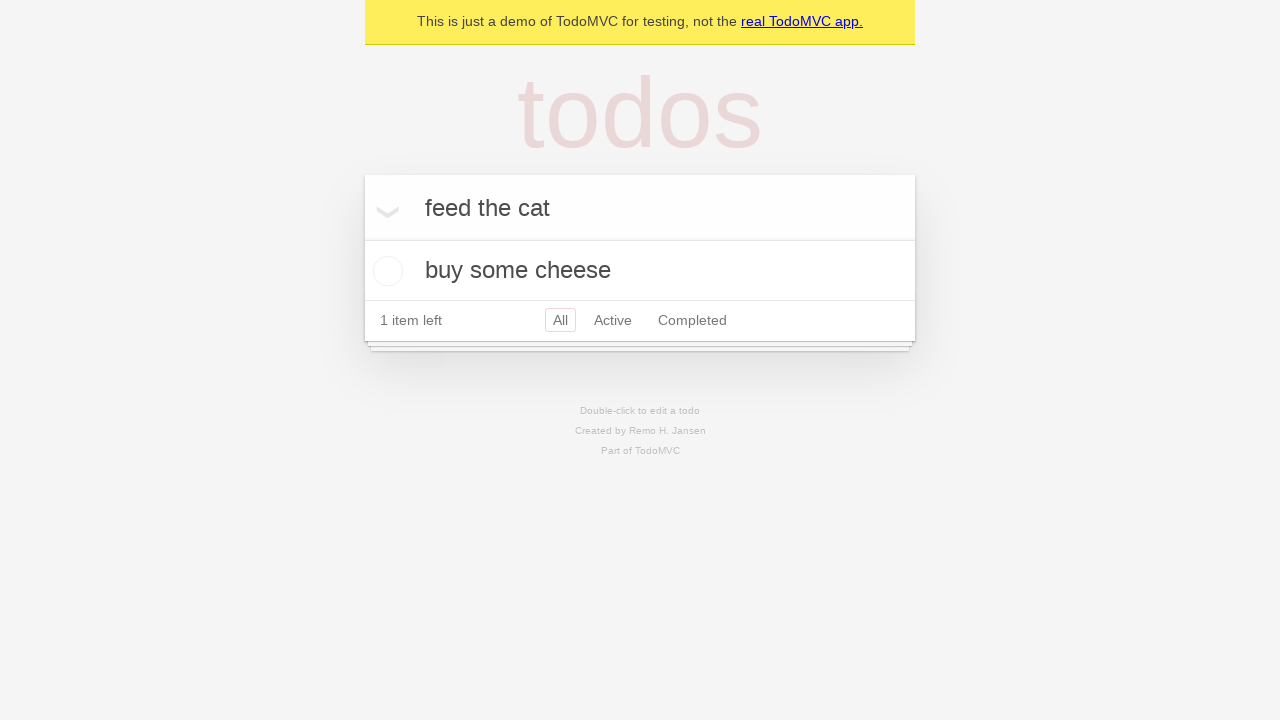

Pressed Enter to create second todo item on internal:attr=[placeholder="What needs to be done?"i]
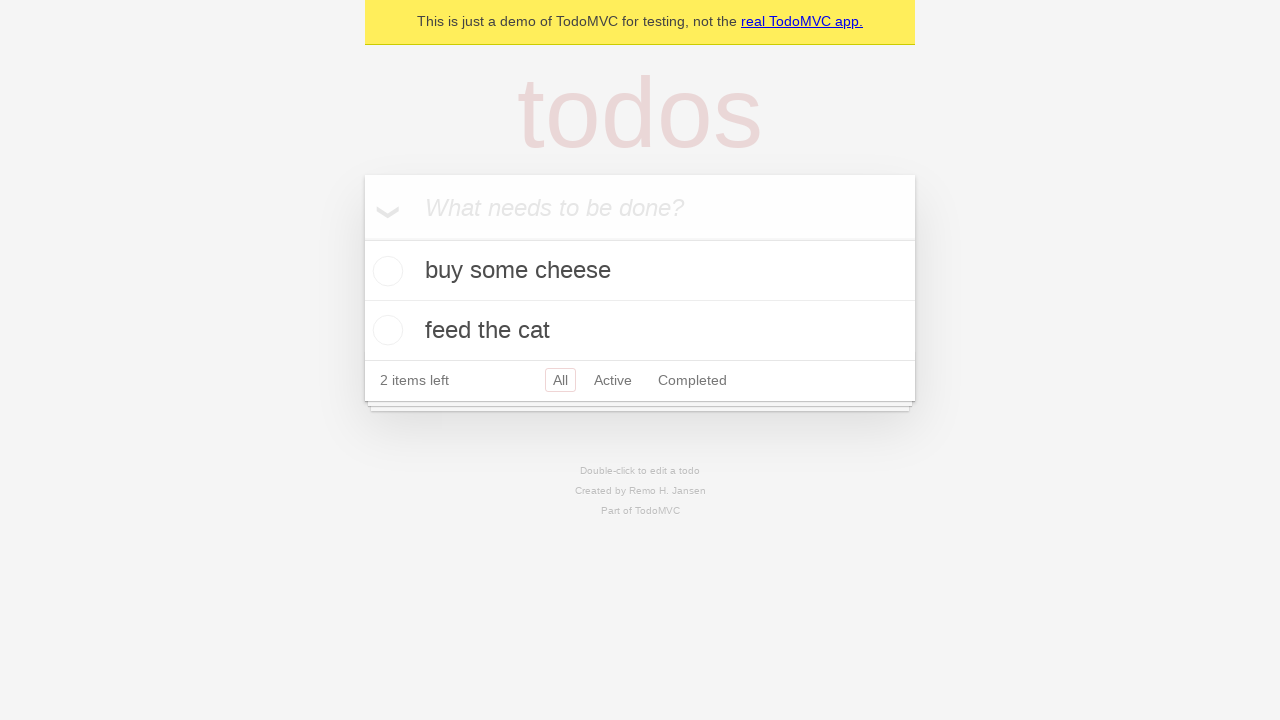

Second todo item appeared in the list, both todos now visible
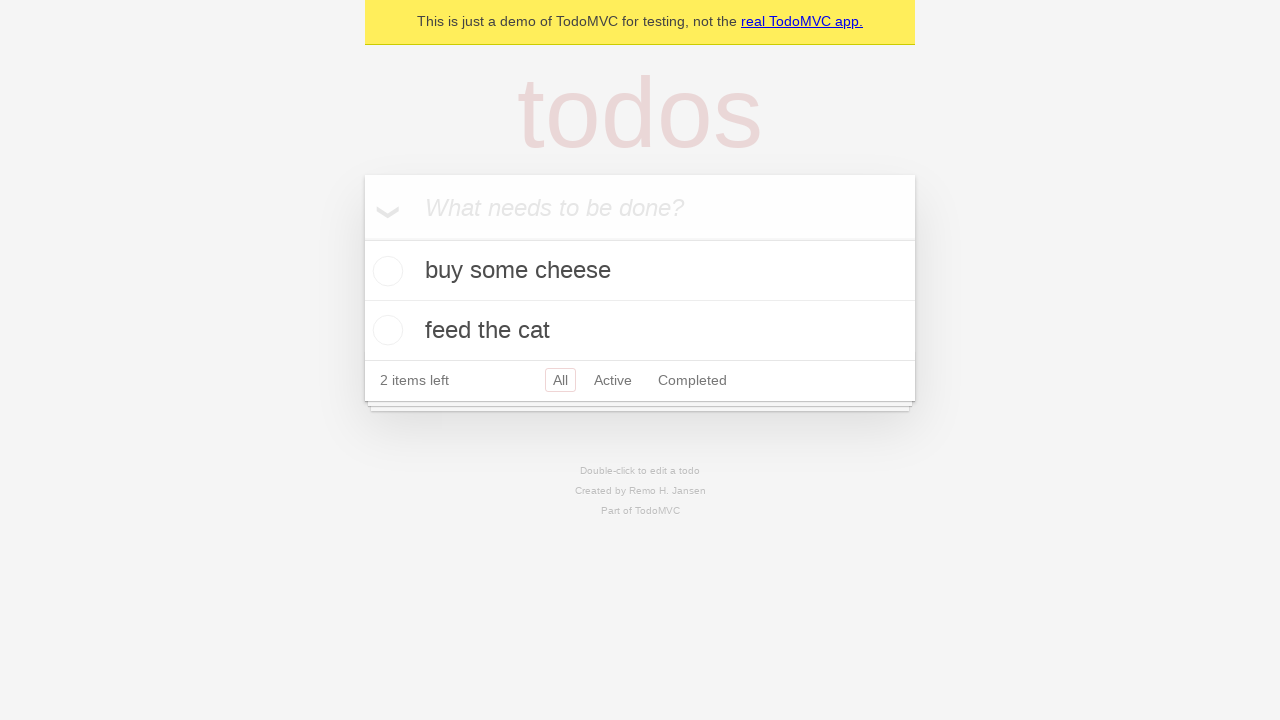

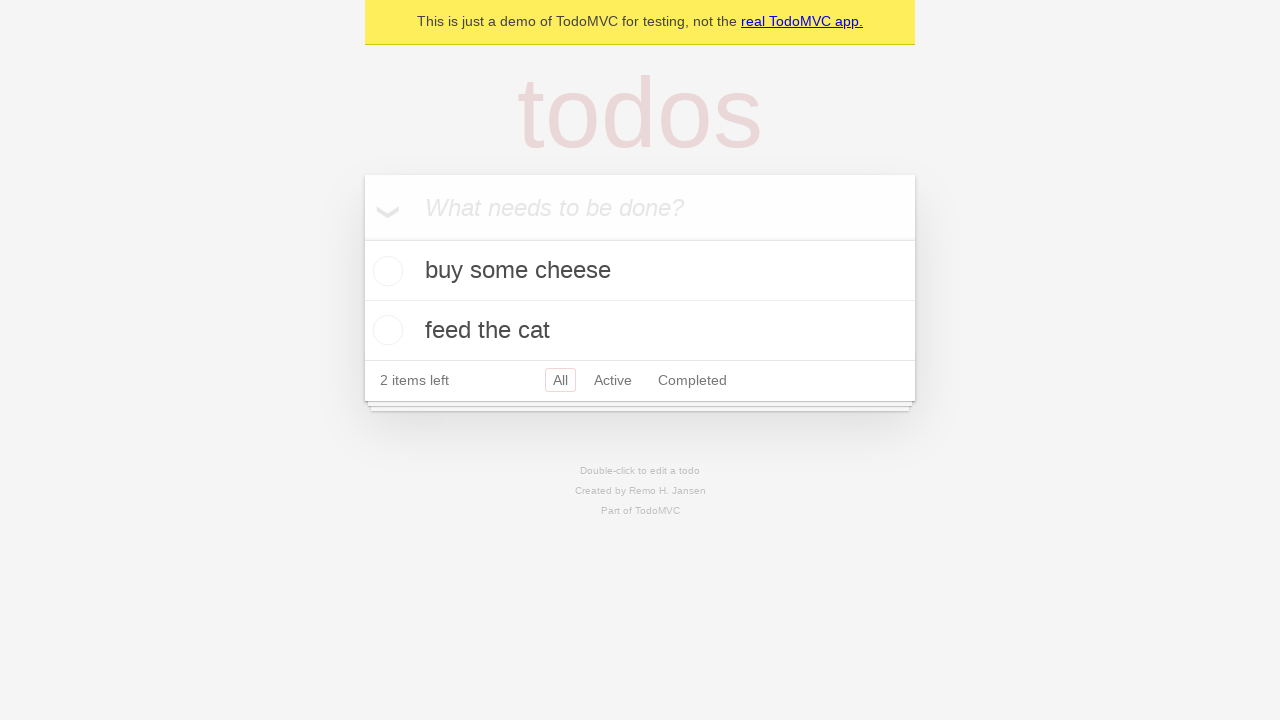